Tests an e-commerce flow by adding specific items (Cucumber, Brocolli, Beetroot, Carrot) to cart, proceeding to checkout, applying a promo code, selecting a country, and placing an order.

Starting URL: https://rahulshettyacademy.com/seleniumPractise/#/

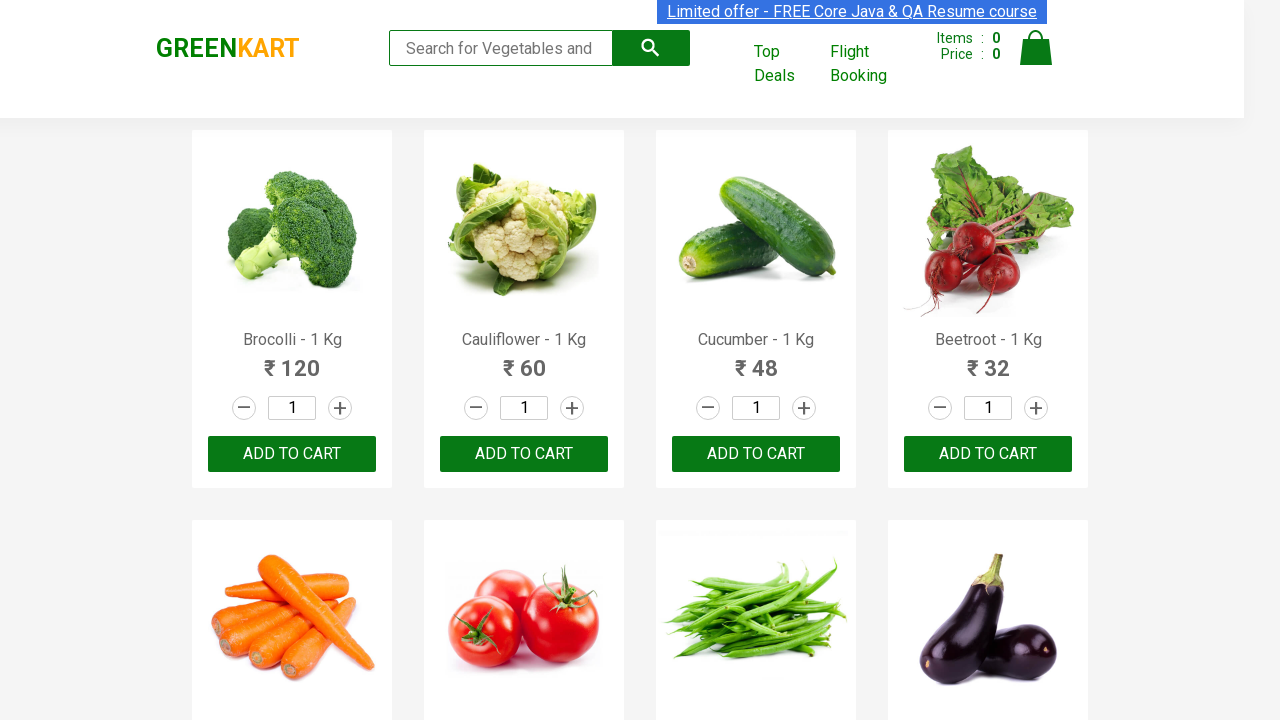

Waited for product names to load on e-commerce page
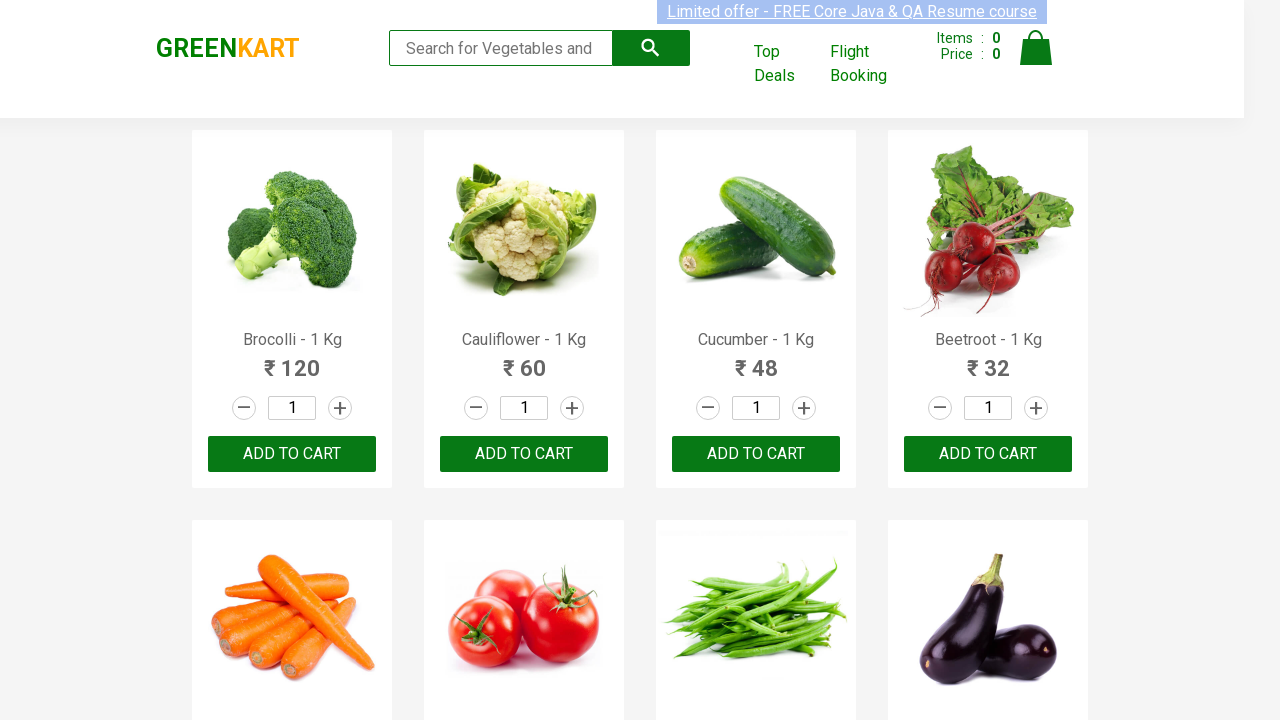

Retrieved all product name elements from page
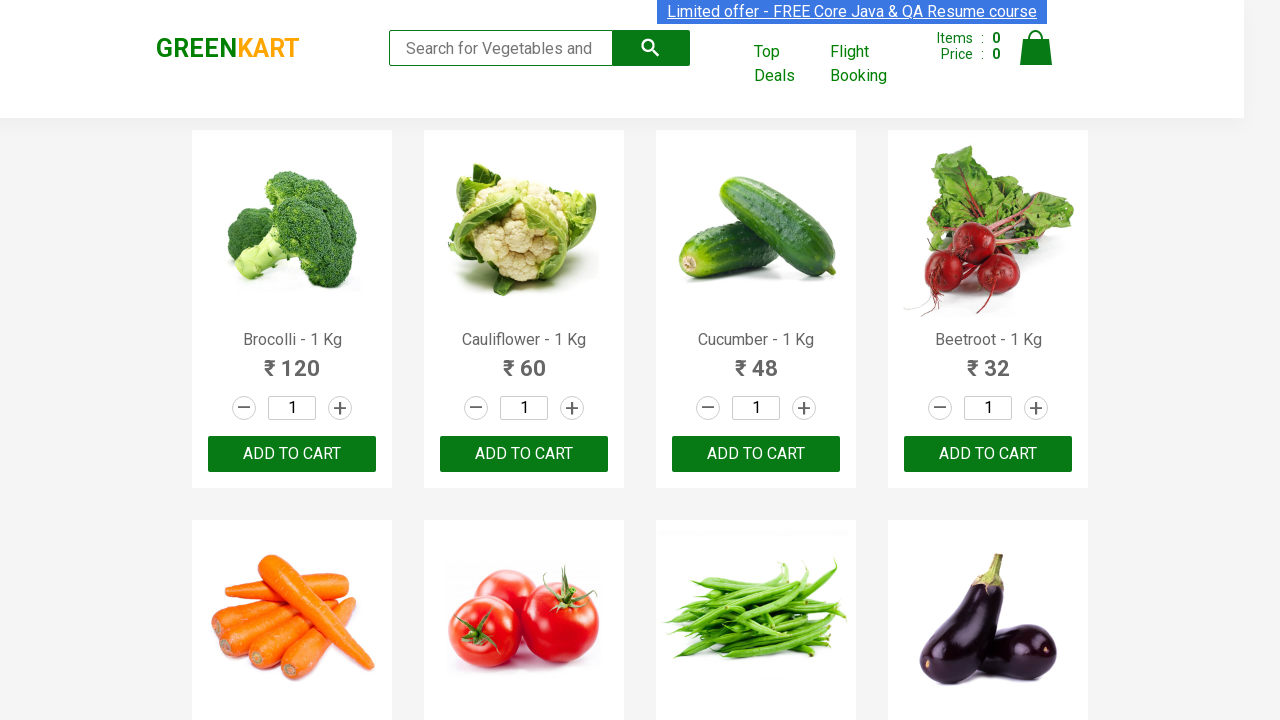

Retrieved all add to cart buttons
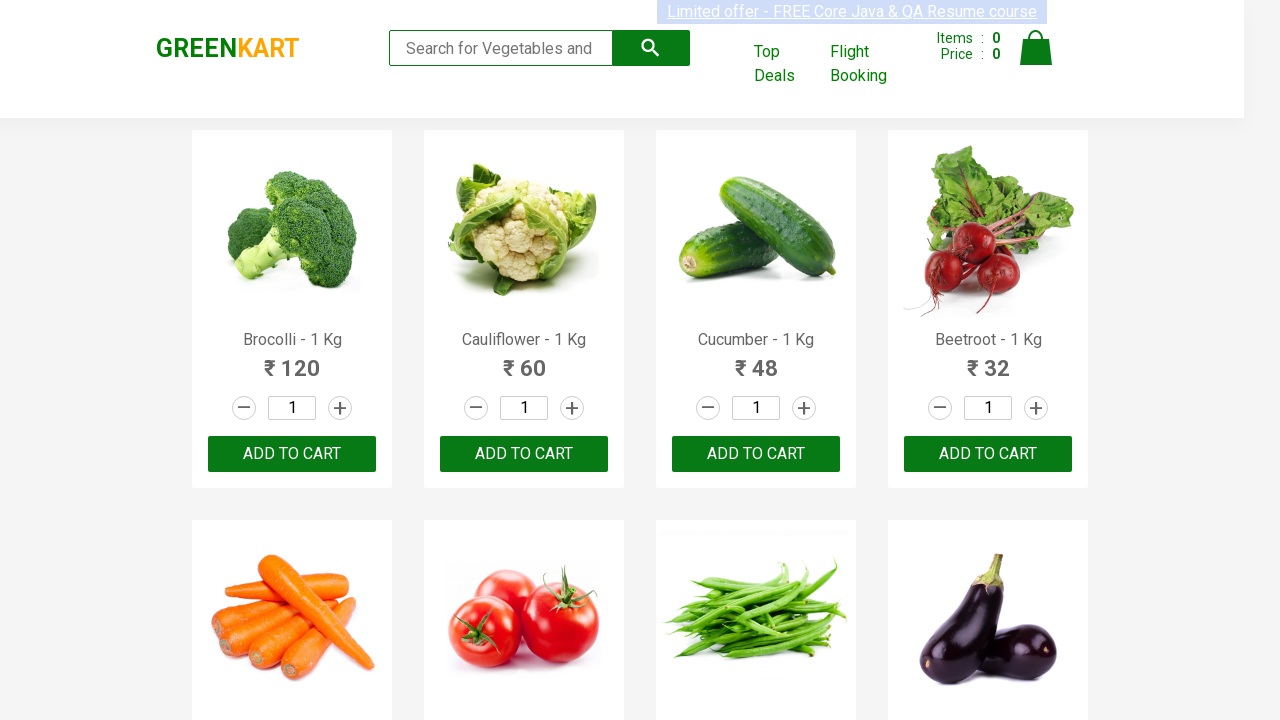

Clicked add to cart button for Brocolli
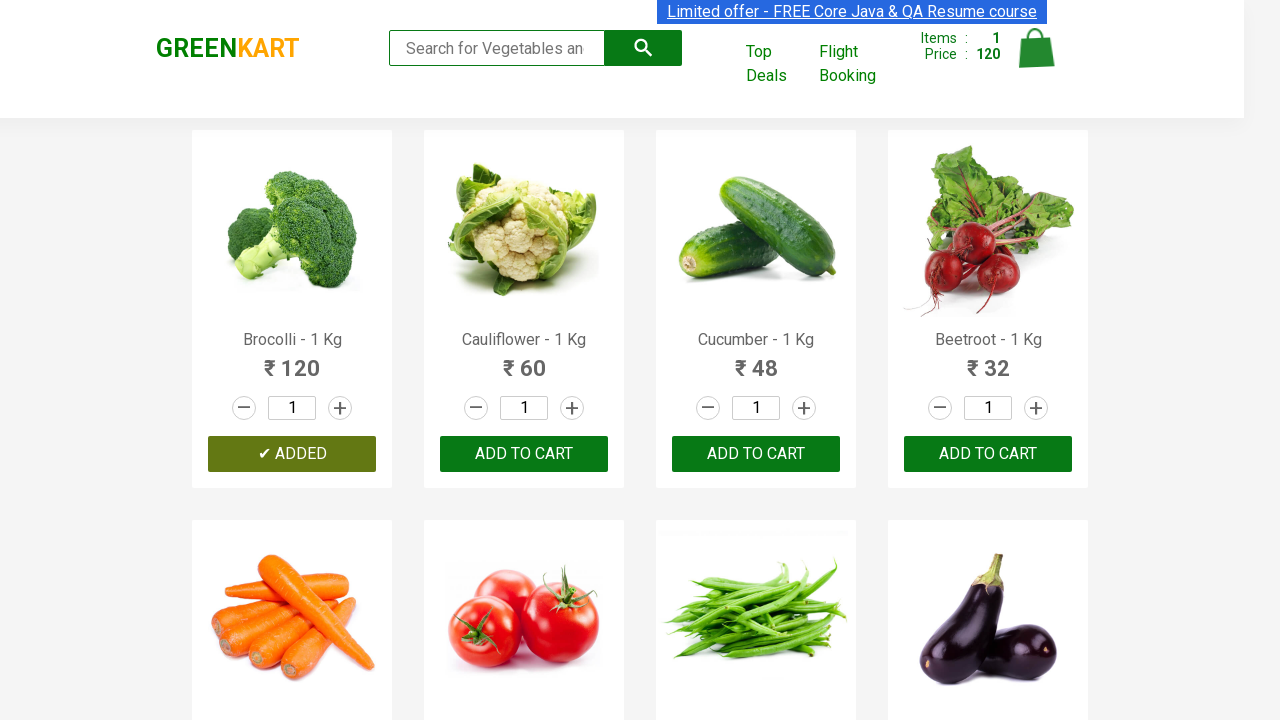

Clicked add to cart button for Cucumber
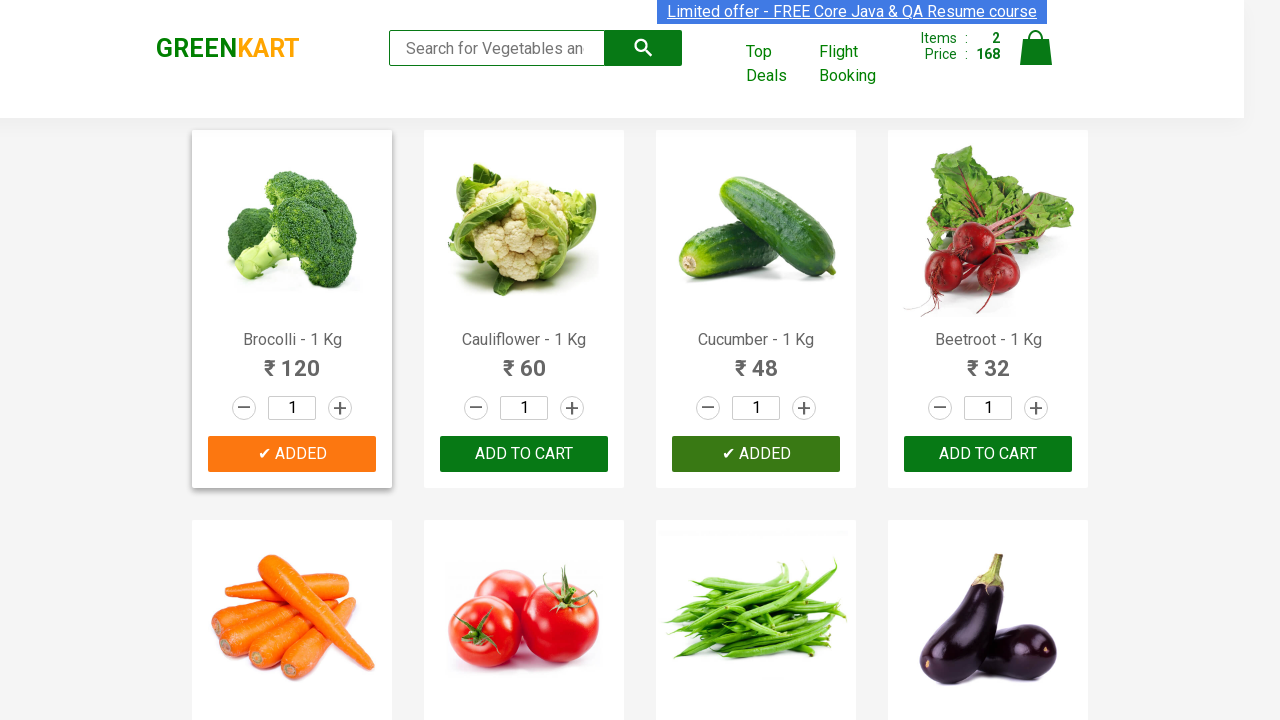

Clicked add to cart button for Beetroot
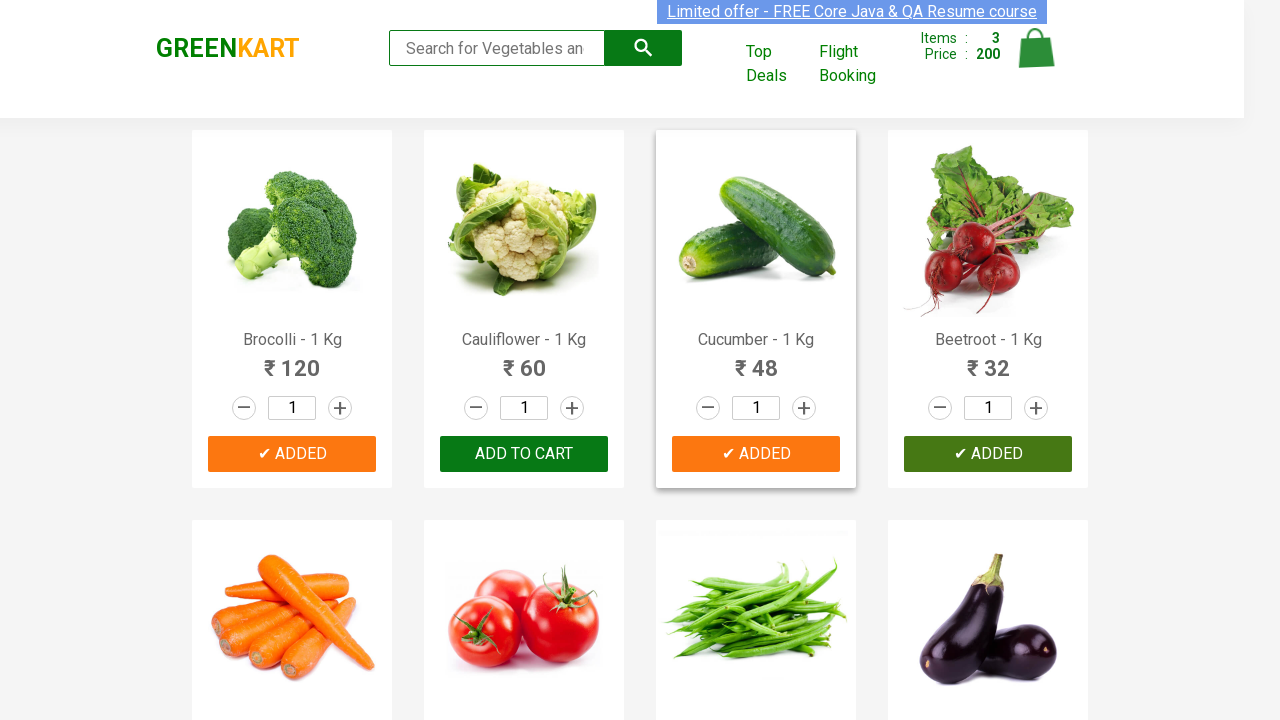

Clicked add to cart button for Carrot
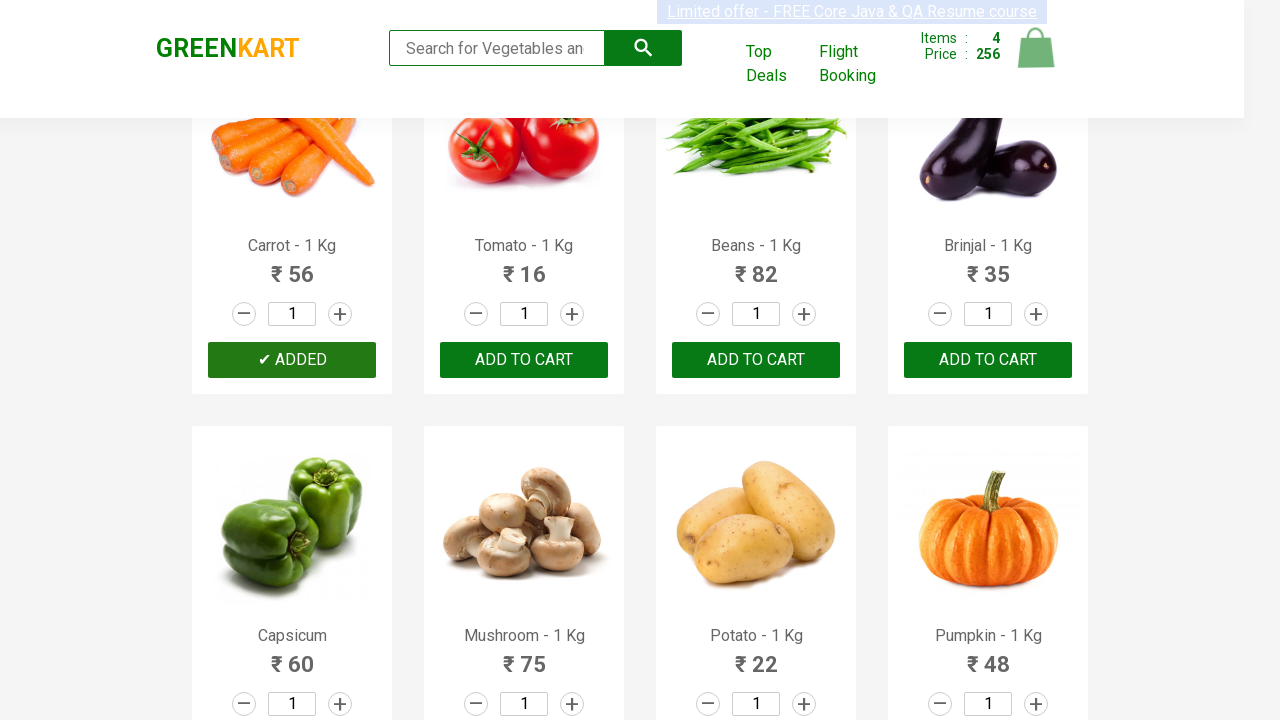

Clicked cart icon to view shopping cart at (1036, 59) on .cart-icon
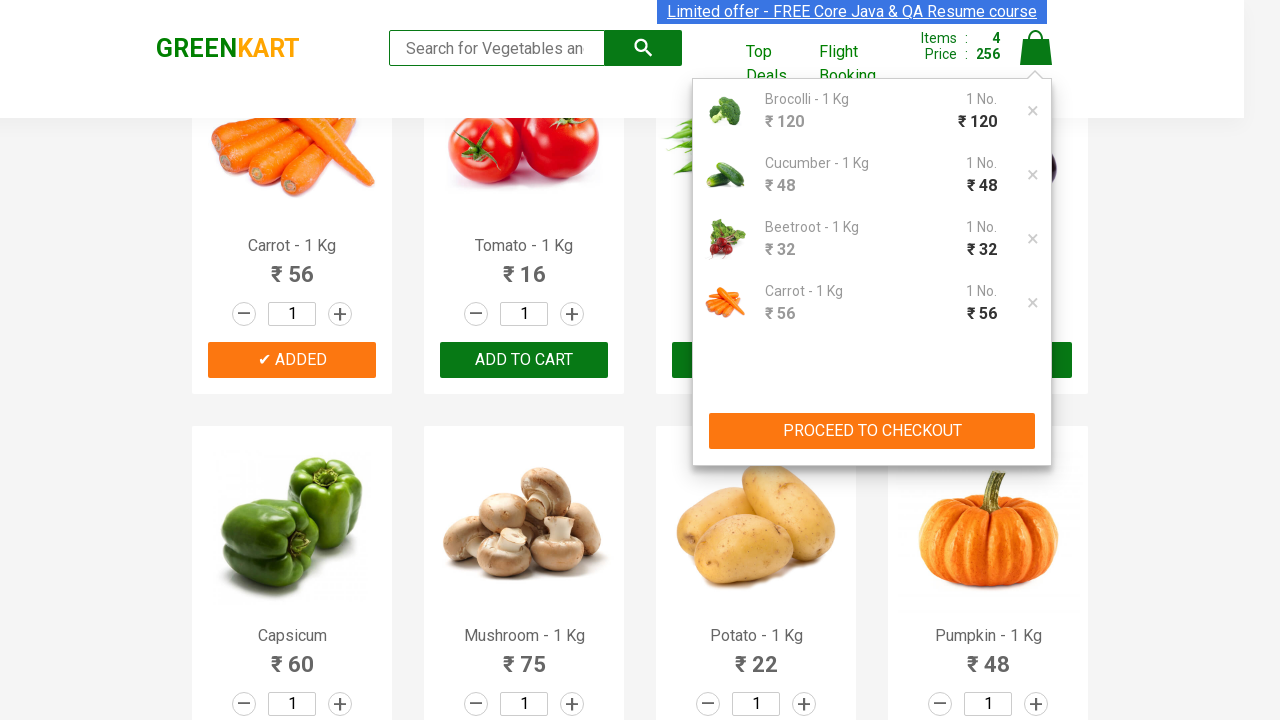

Clicked PROCEED TO CHECKOUT button at (872, 431) on button:has-text('PROCEED TO CHECKOUT')
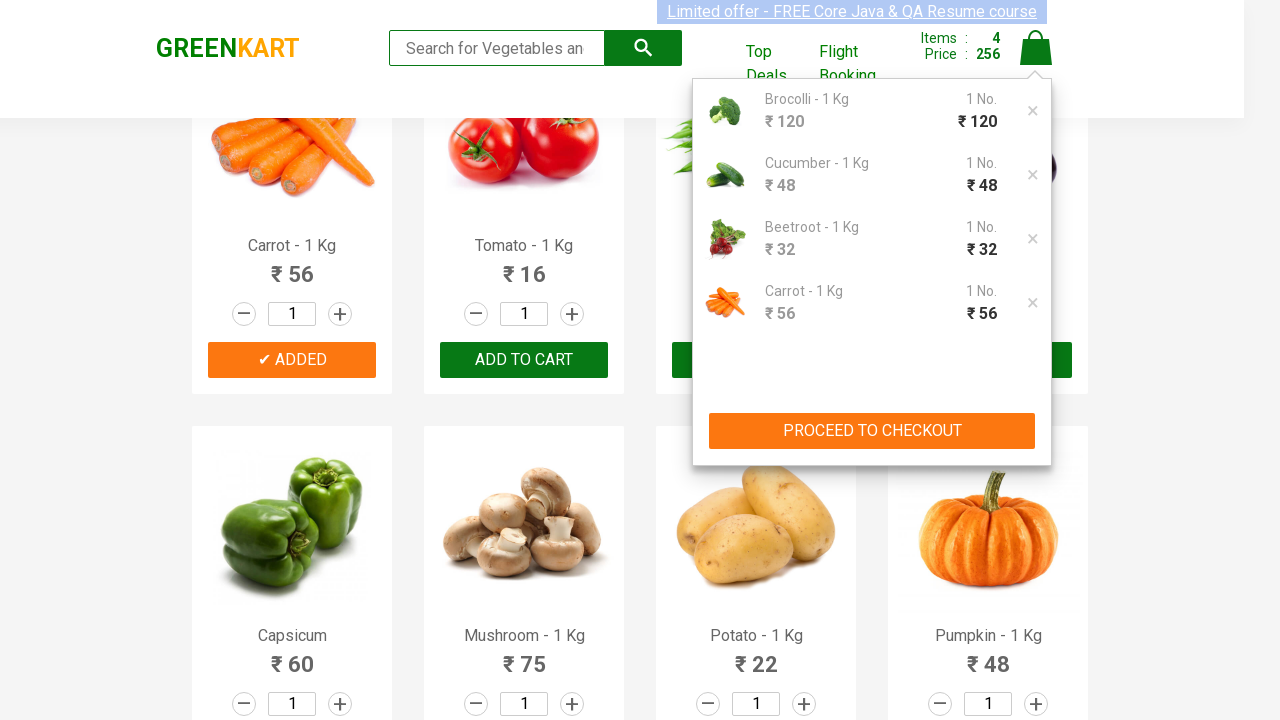

Entered promo code 'rahulshettyacademy' in promo field on .promoCode
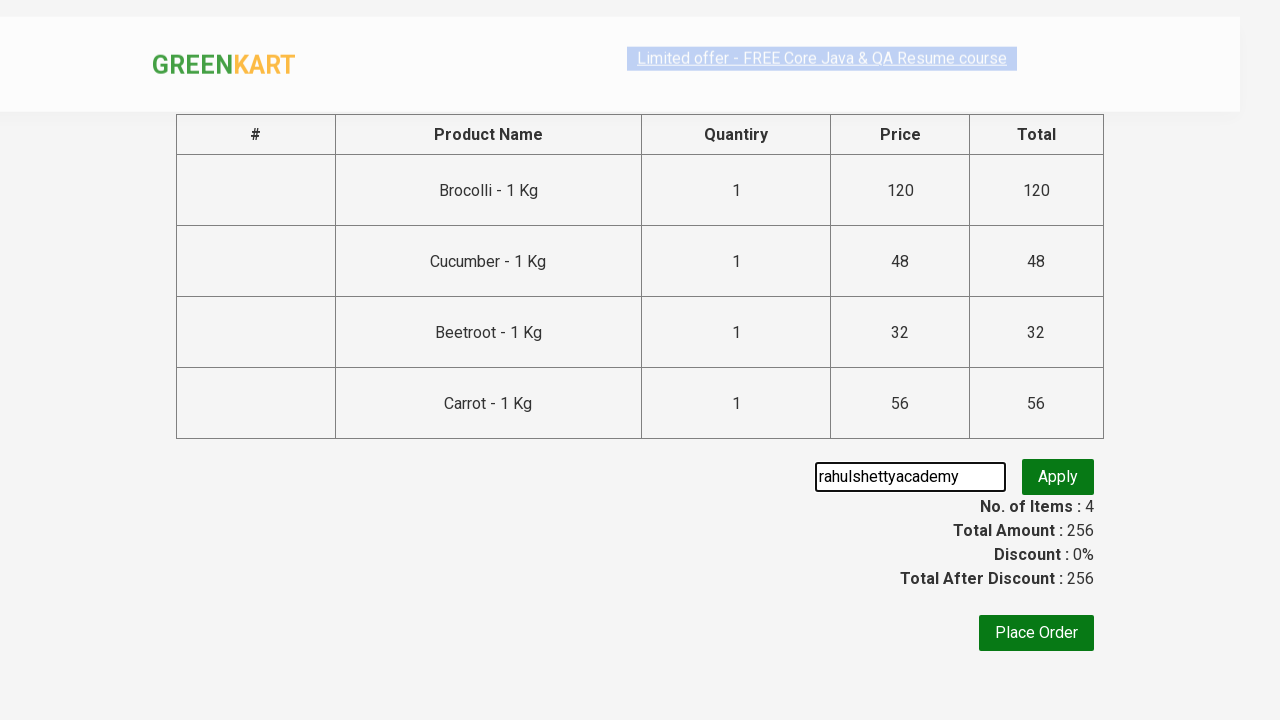

Clicked apply promo button to validate code at (1058, 477) on .promoBtn
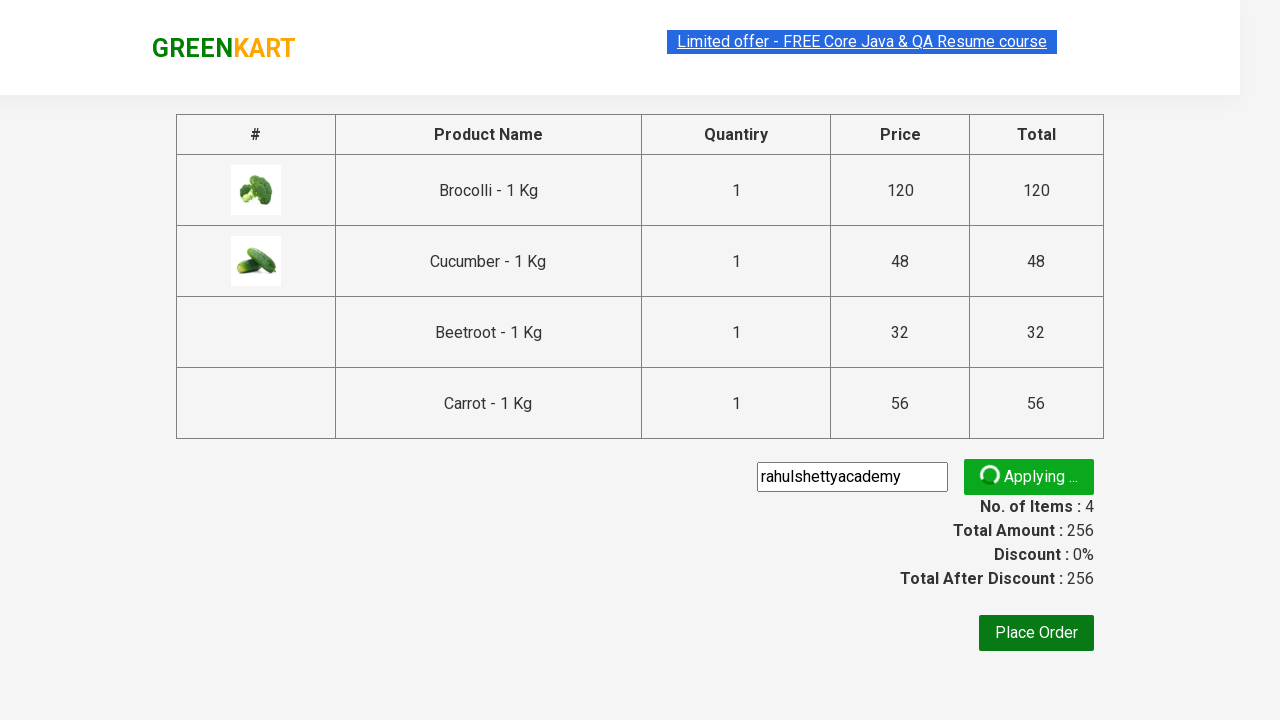

Promo code successfully applied - promo info displayed
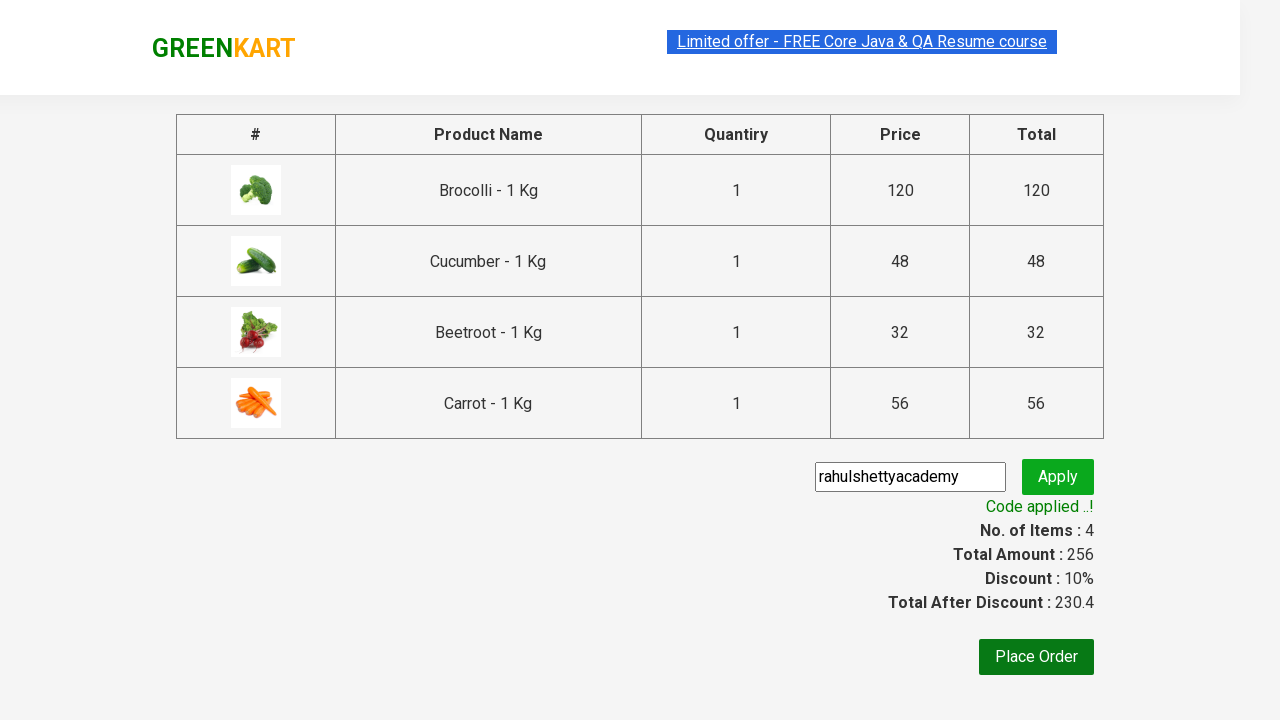

Clicked Place Order button to proceed to final checkout at (1036, 657) on button:has-text('Place Order')
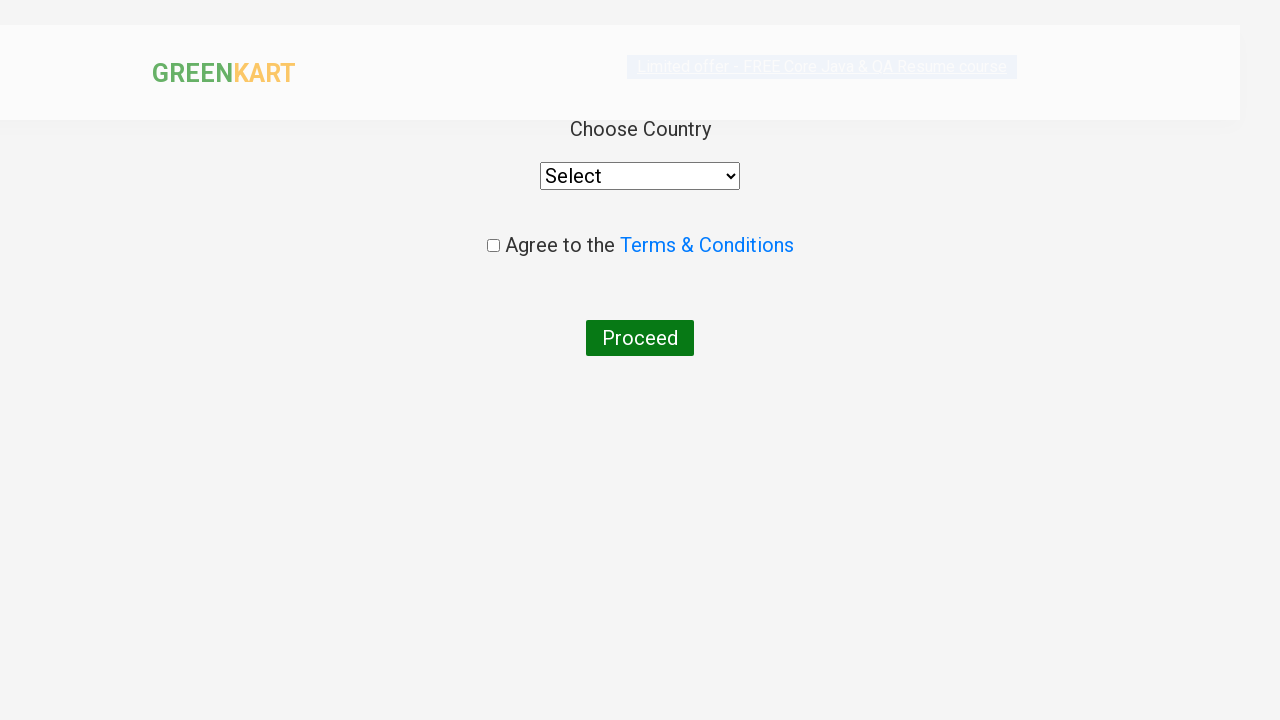

Clicked country dropdown to open options at (640, 176) on select
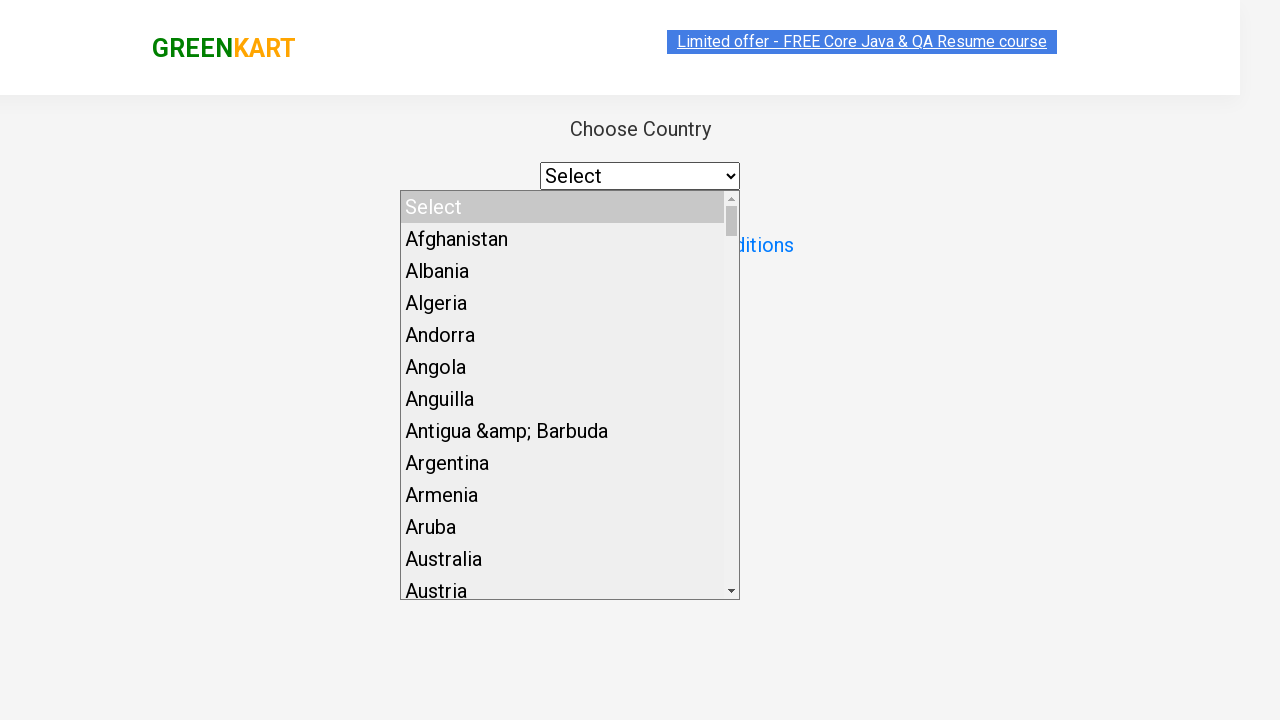

Selected 'India' from country dropdown on select
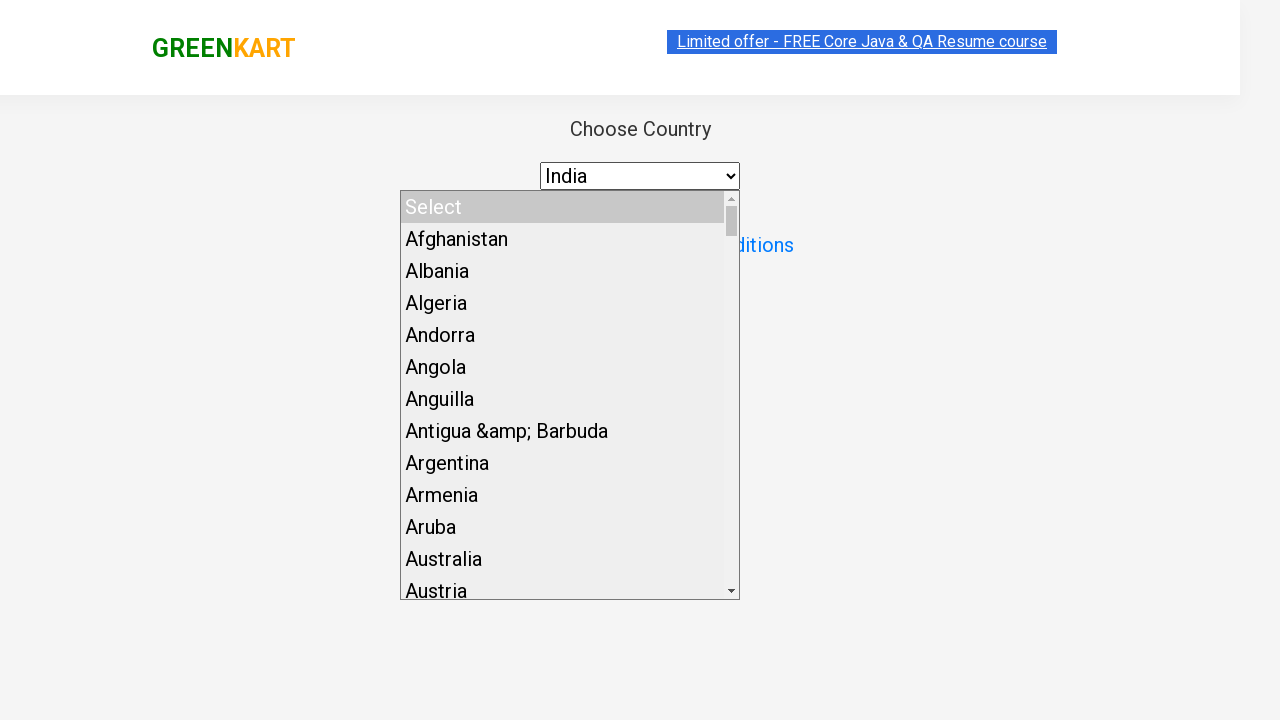

Checked the agreement checkbox to accept terms at (493, 246) on .chkAgree
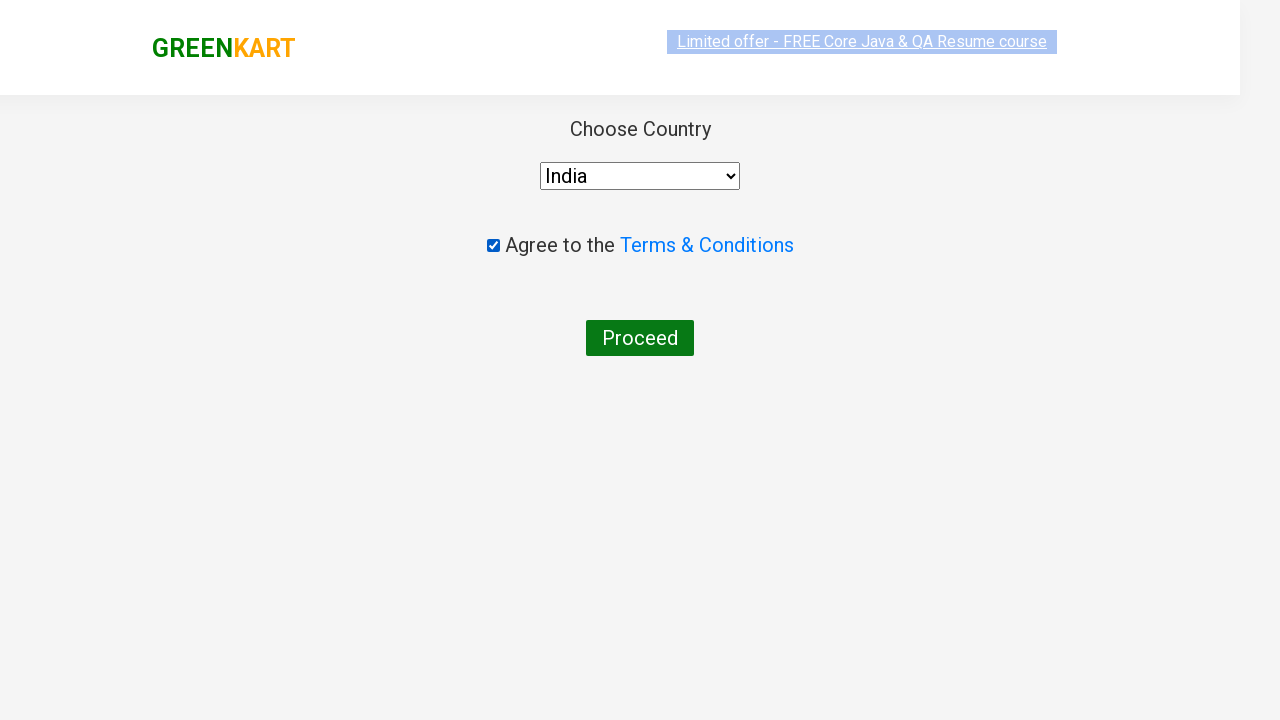

Clicked Proceed button to complete and place the order at (640, 338) on button:has-text('Proceed')
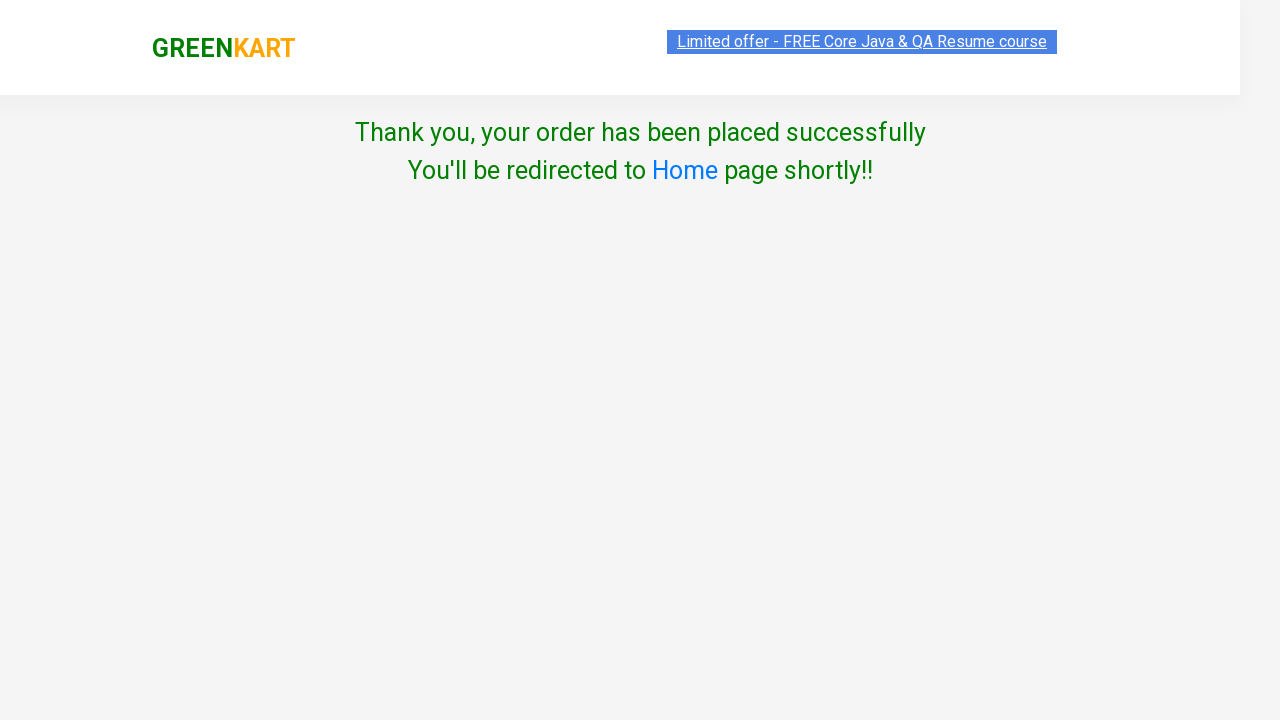

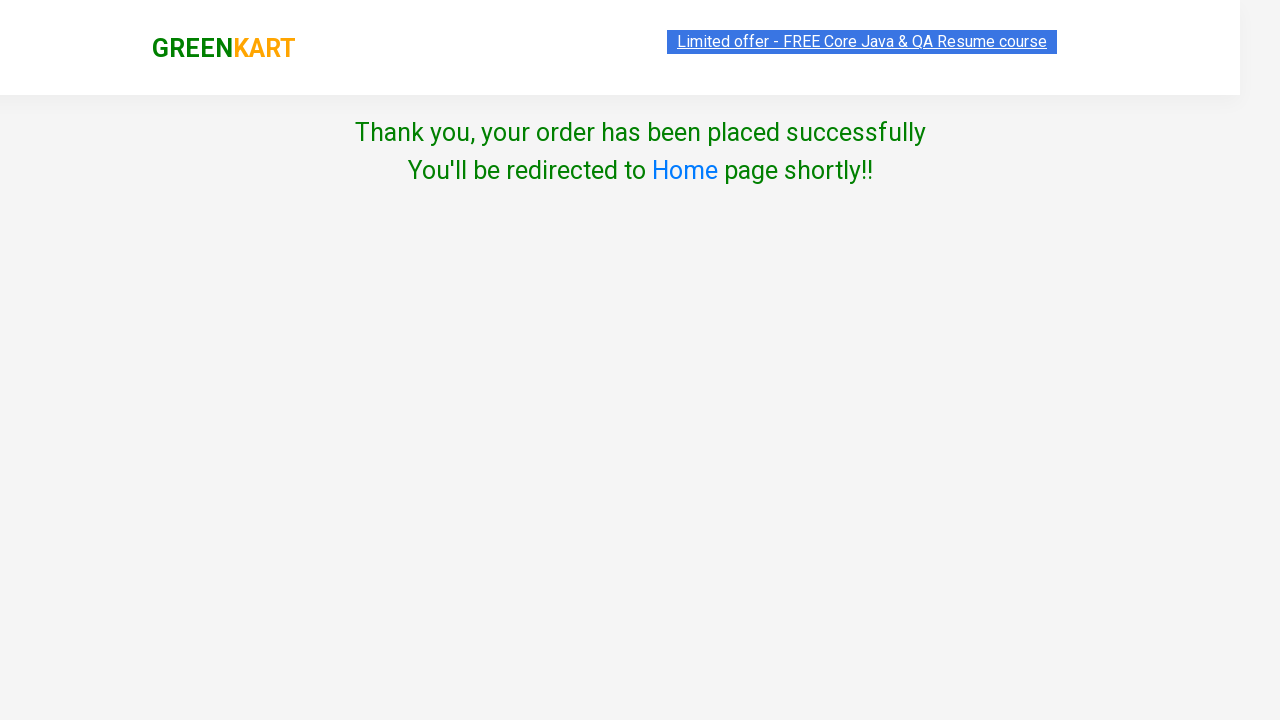